Tests explicit wait functionality by clicking a button and waiting for an element to become visible before verifying its text

Starting URL: https://atidcollege.co.il/Xamples/ex_synchronization.html

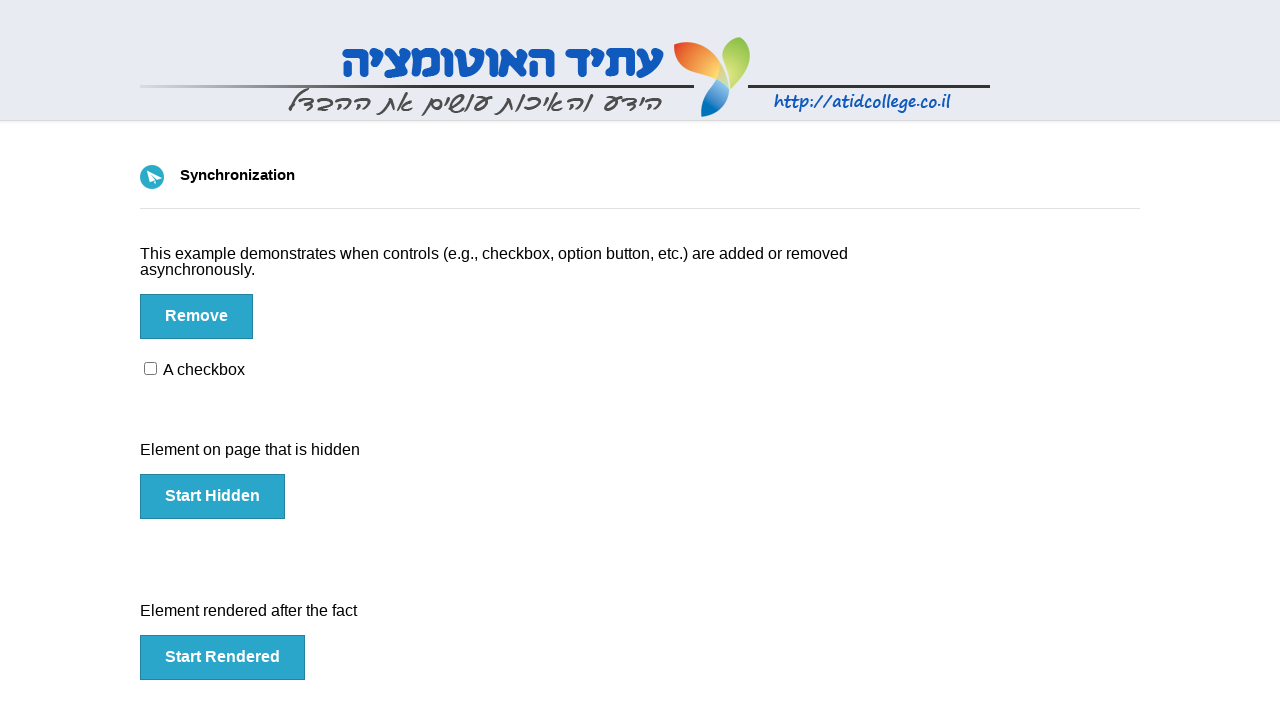

Navigated to synchronization test page
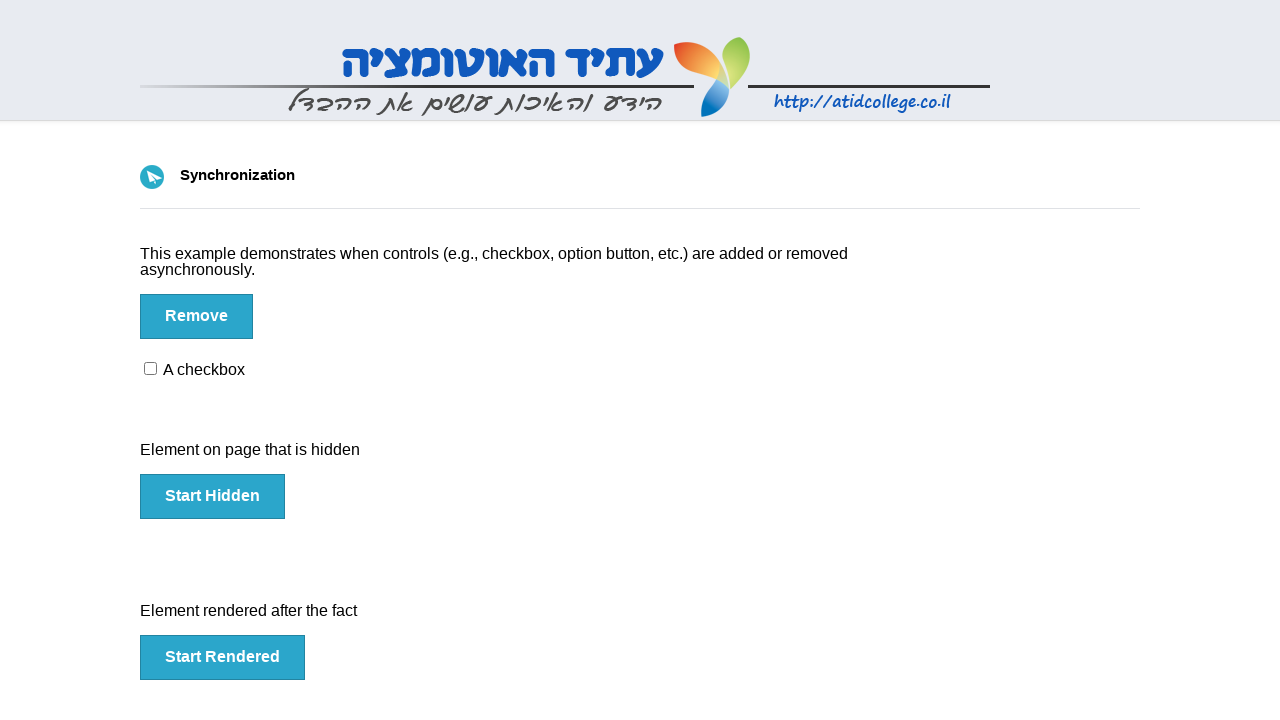

Clicked the rendered button at (222, 658) on #rendered
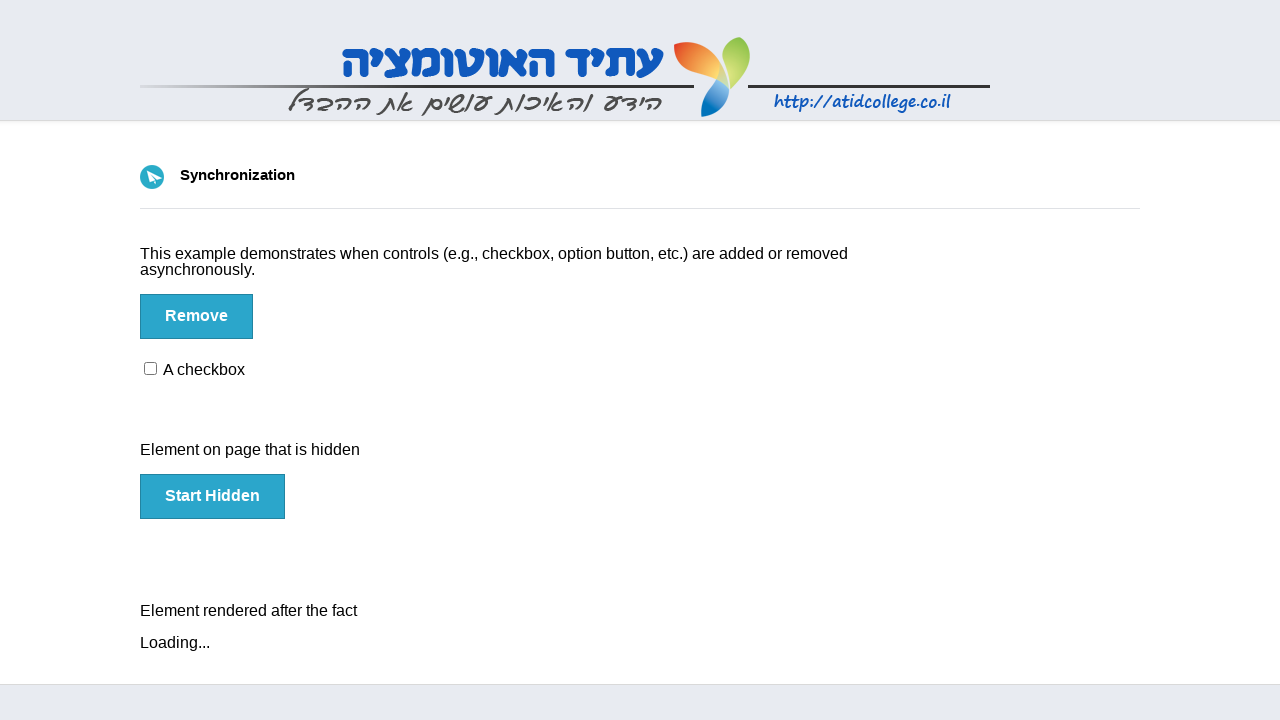

Element #finish2 became visible after explicit wait
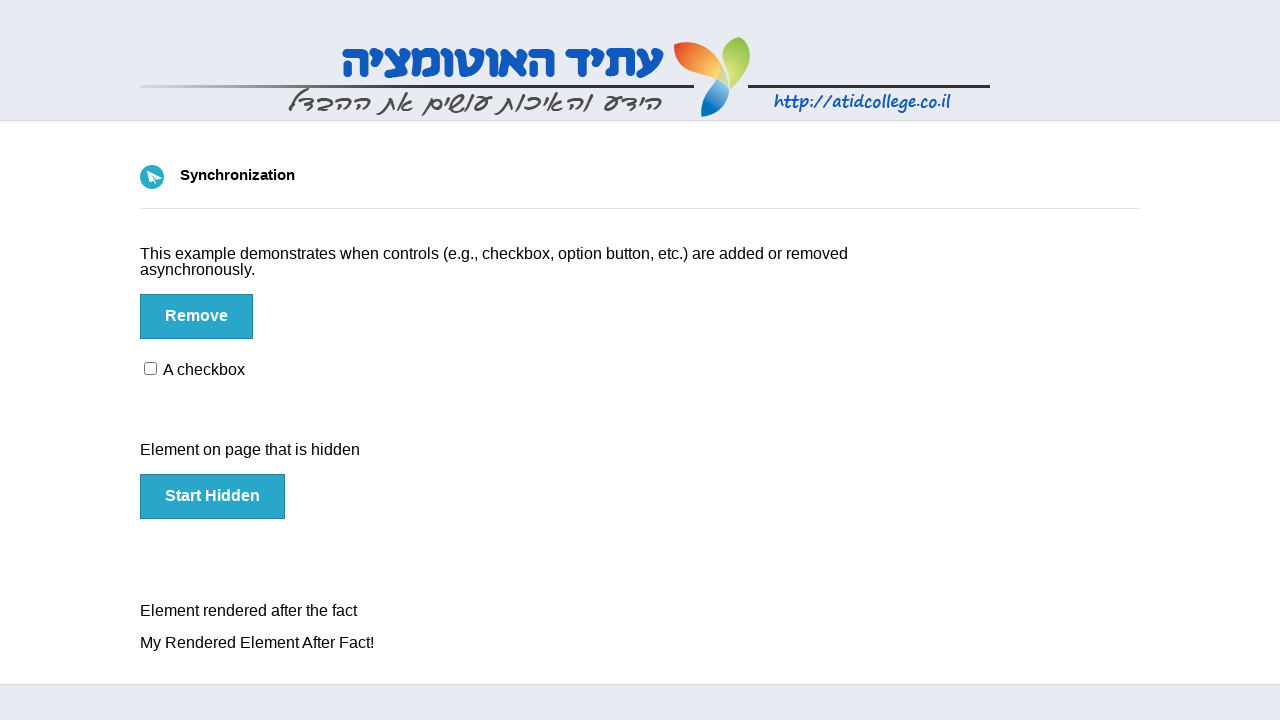

Retrieved text content from rendered element
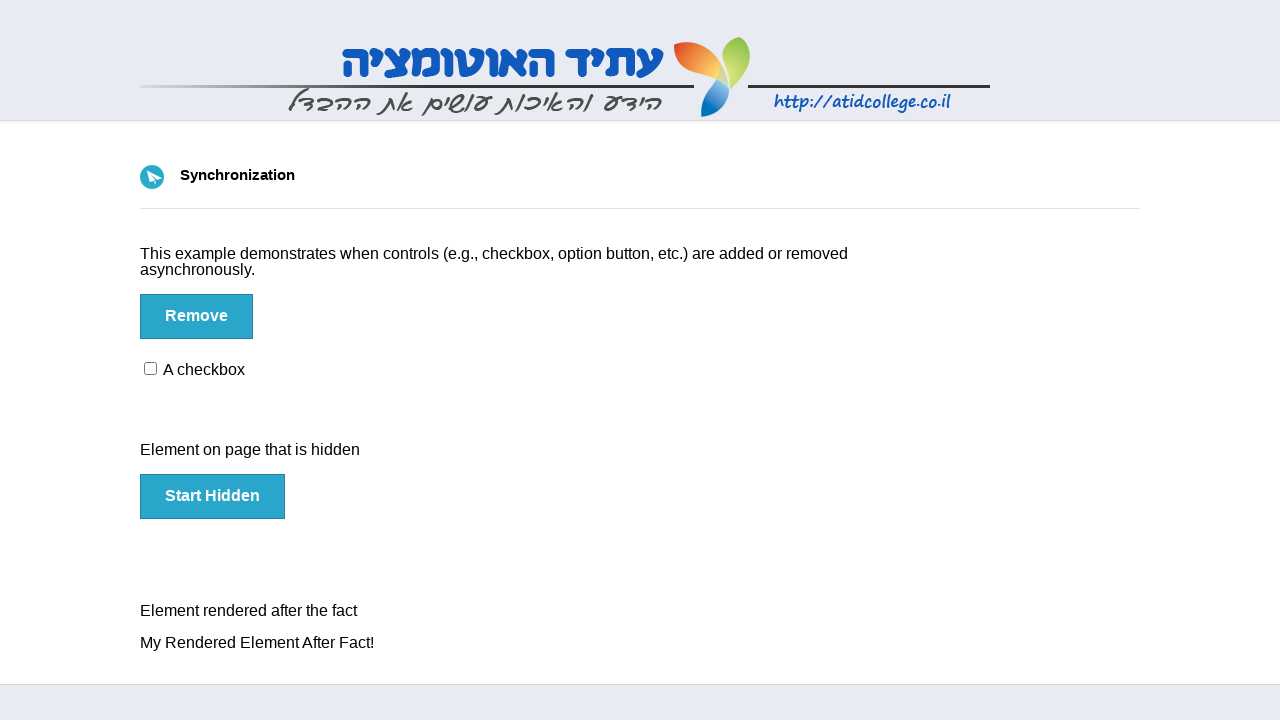

Verified element text matches expected value 'My Rendered Element After Fact!'
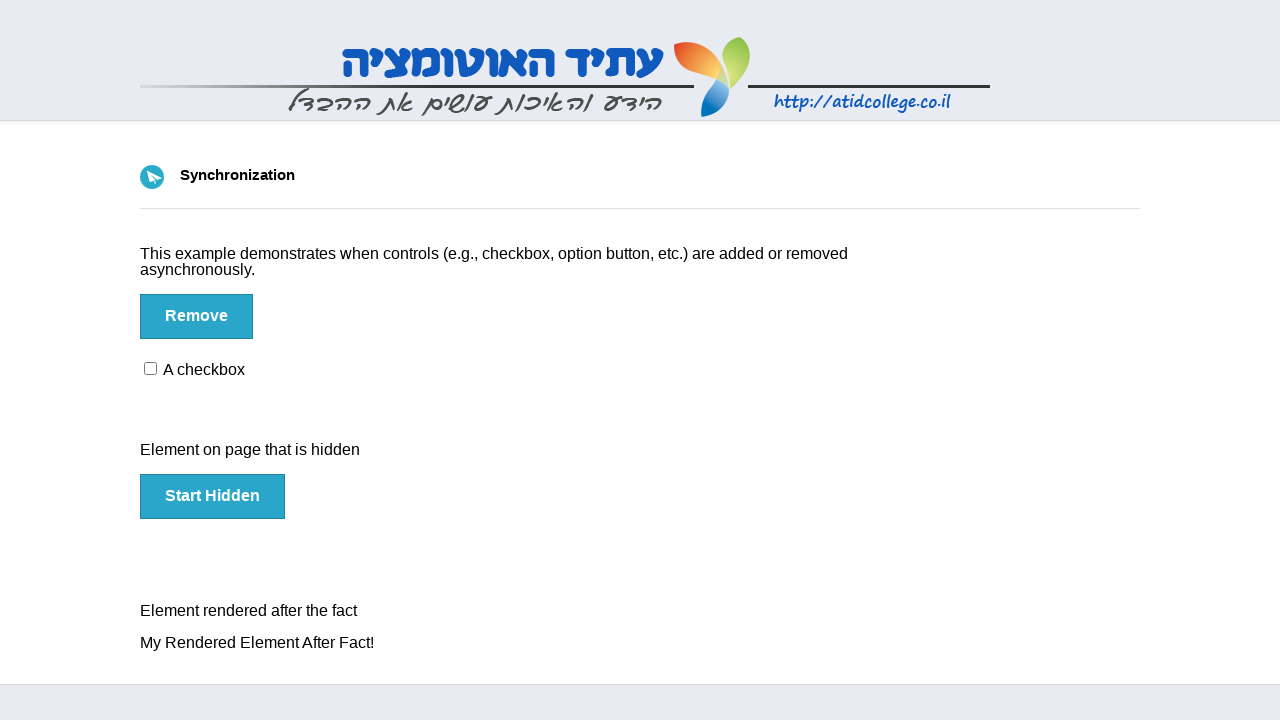

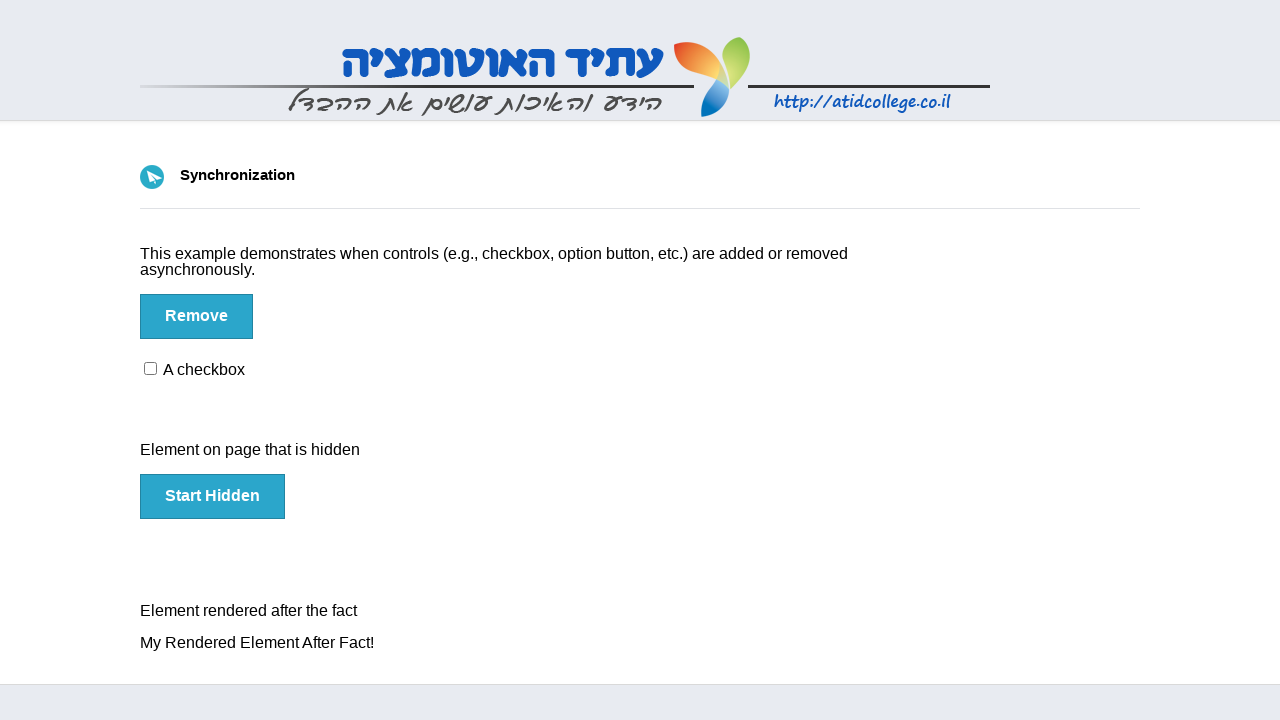